Tests dropdown selection functionality by navigating to the dropdown page and selecting Option 1 from the dropdown menu

Starting URL: http://the-internet.herokuapp.com/

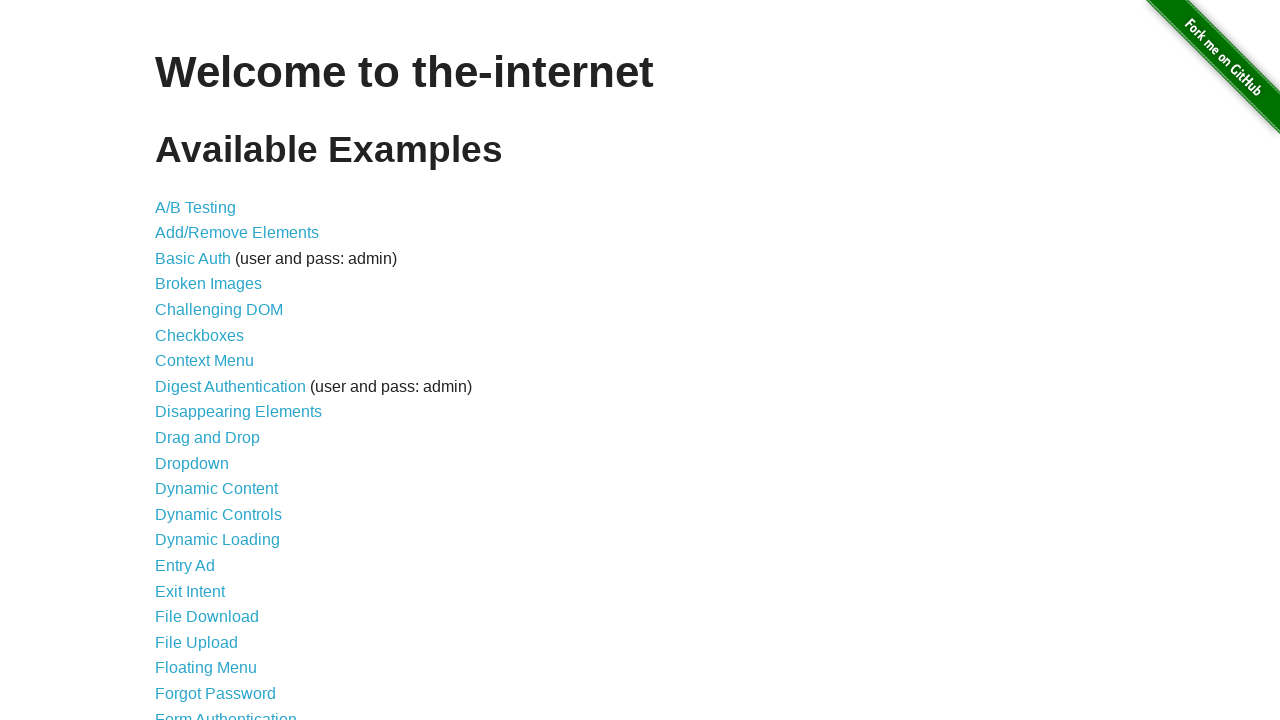

Clicked on dropdown link to navigate to dropdown page at (192, 463) on a[href='/dropdown']
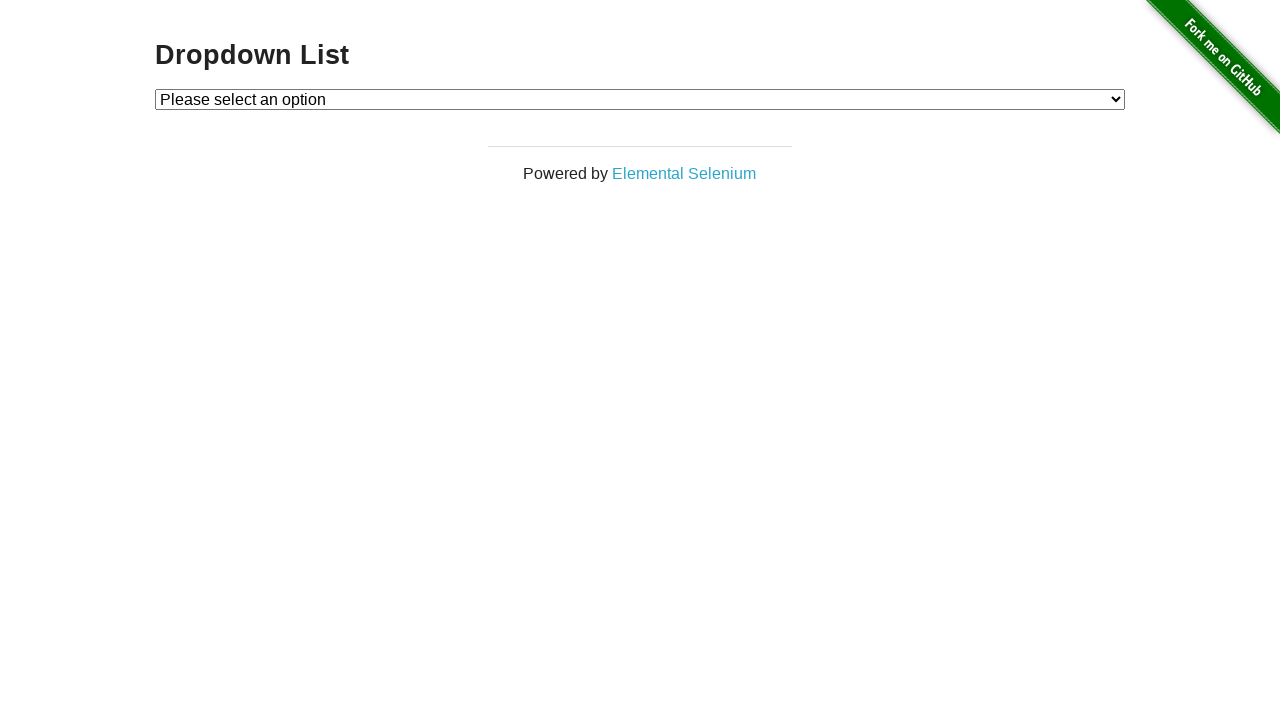

Dropdown menu loaded and is available
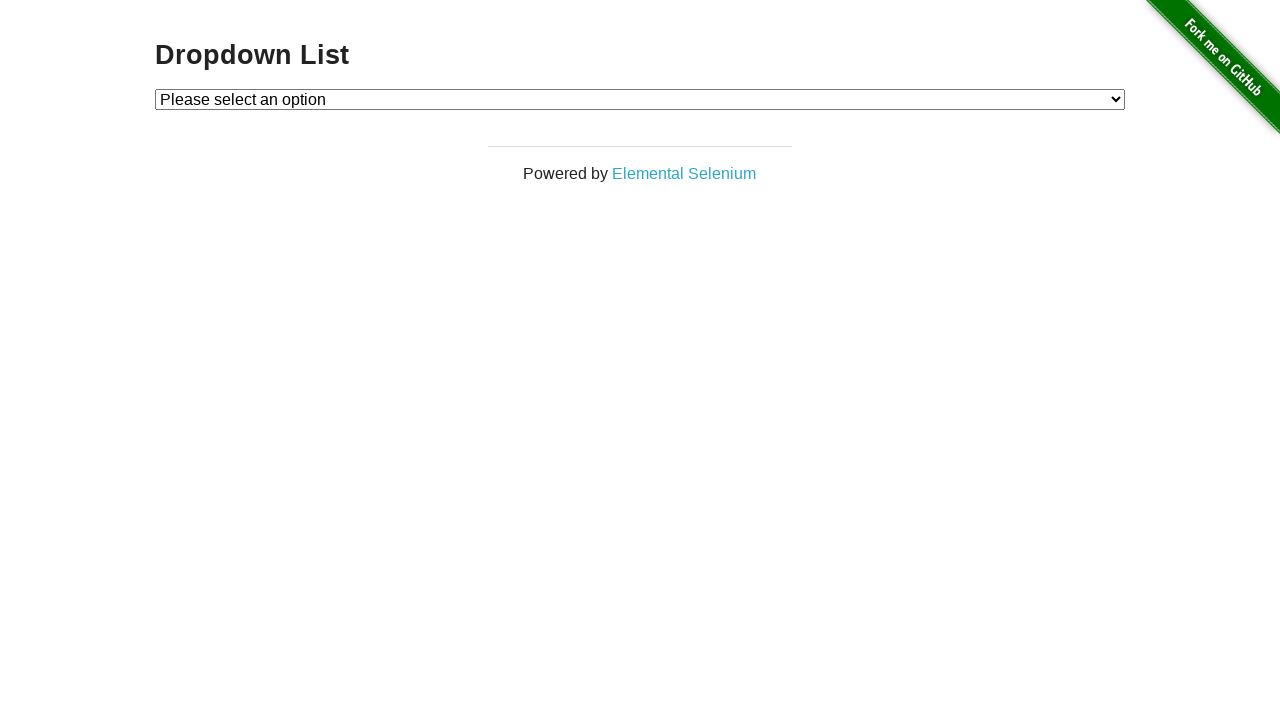

Selected Option 1 from the dropdown menu on #dropdown
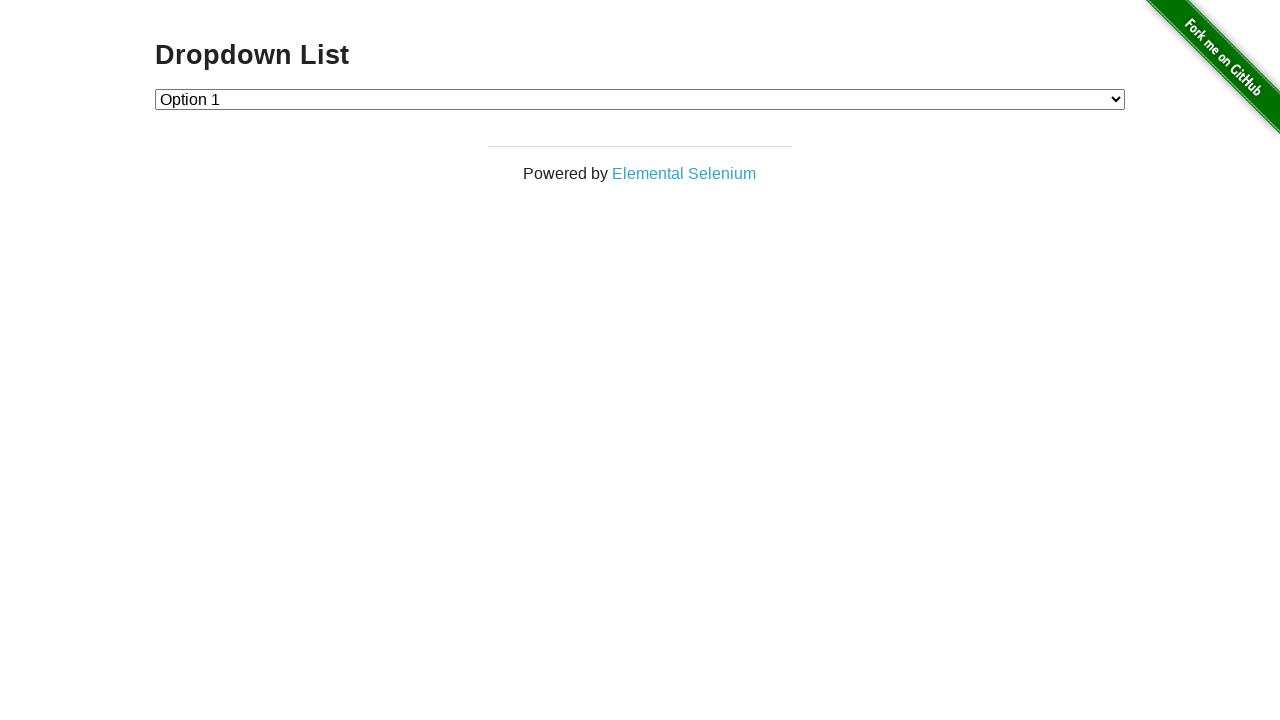

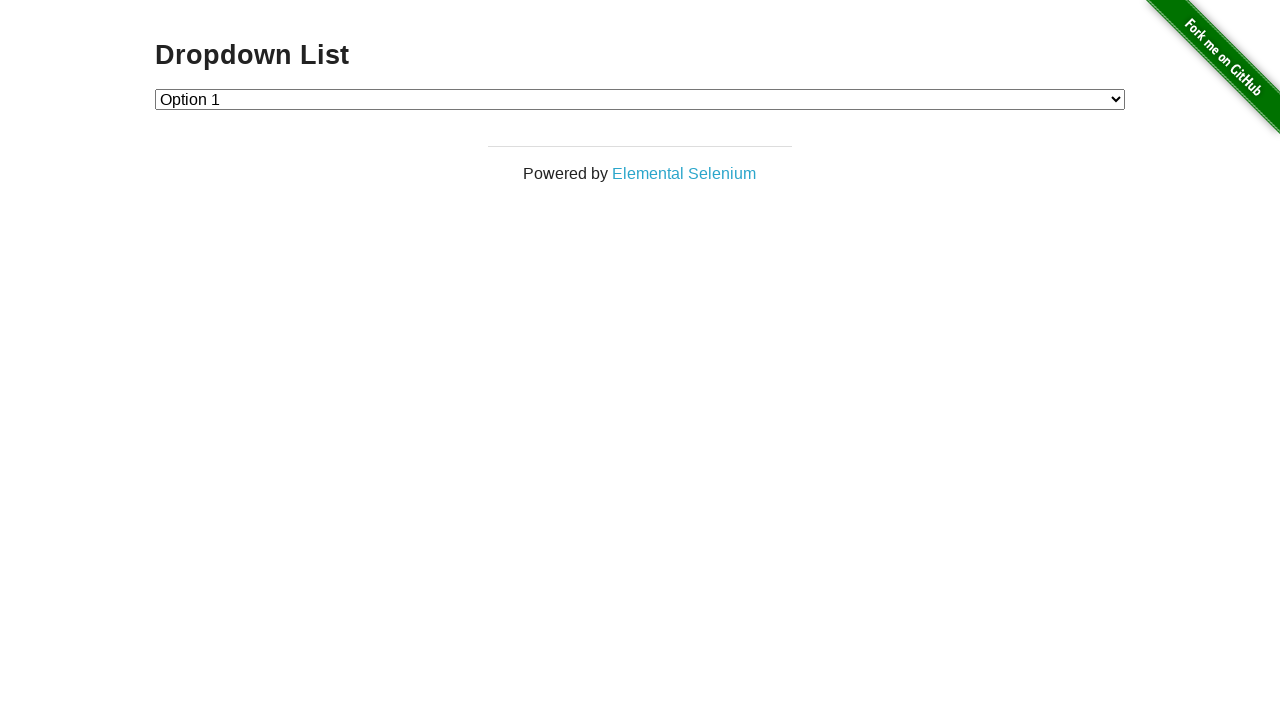